Tests a prompt dialog box by clicking the prompt button, entering text into the prompt, and accepting it

Starting URL: https://chandanachaitanya.github.io/selenium-practice-site/?languages=Java&enterText=

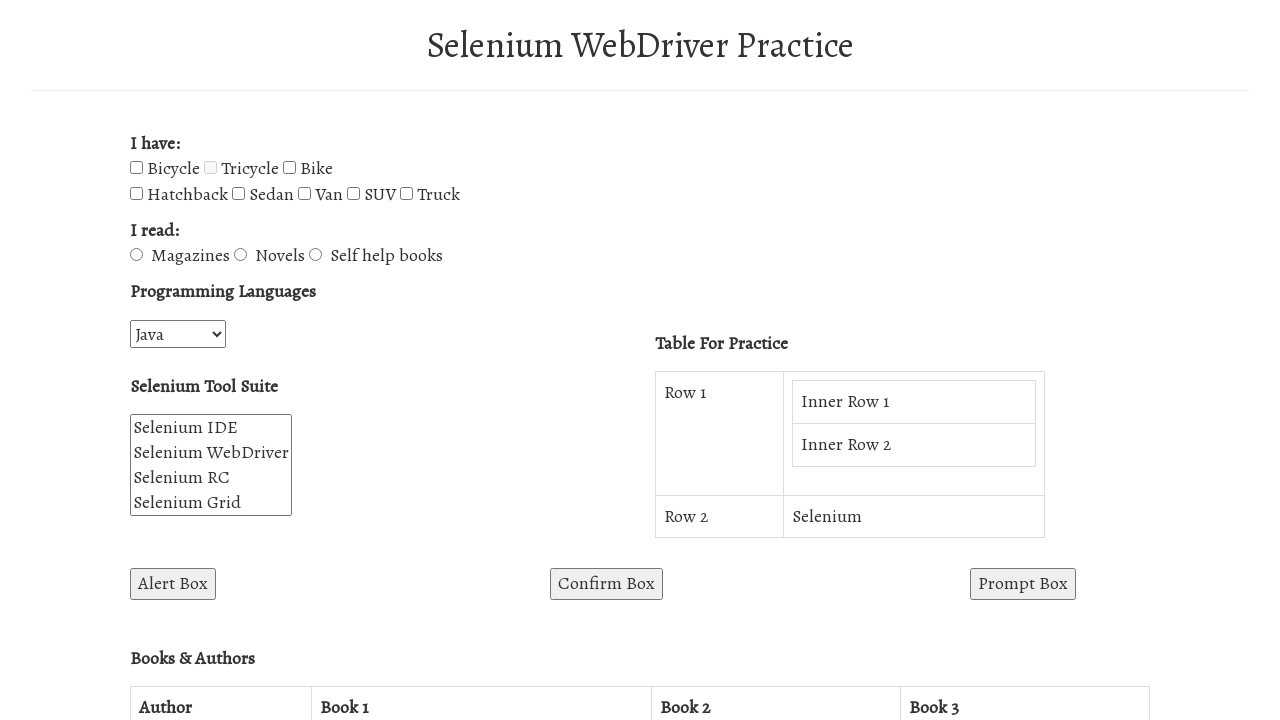

Set up dialog event handler for prompt
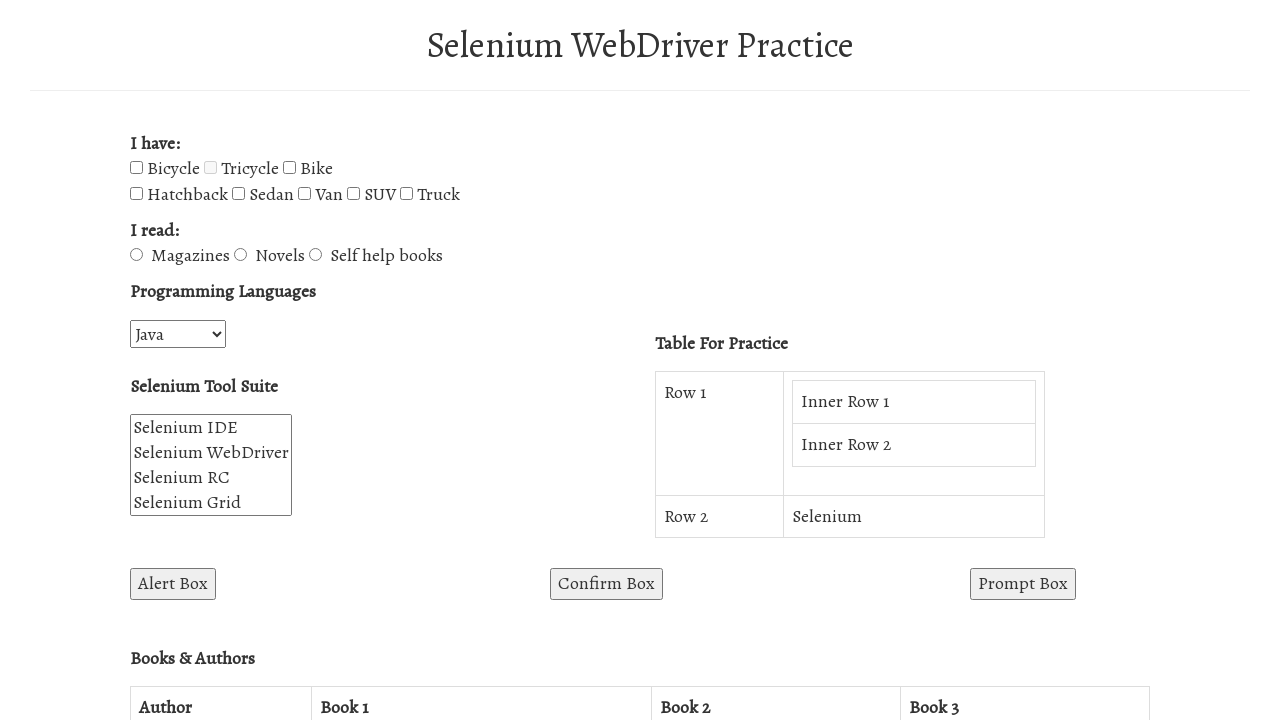

Clicked prompt button to trigger prompt dialog at (1023, 584) on #promptBox
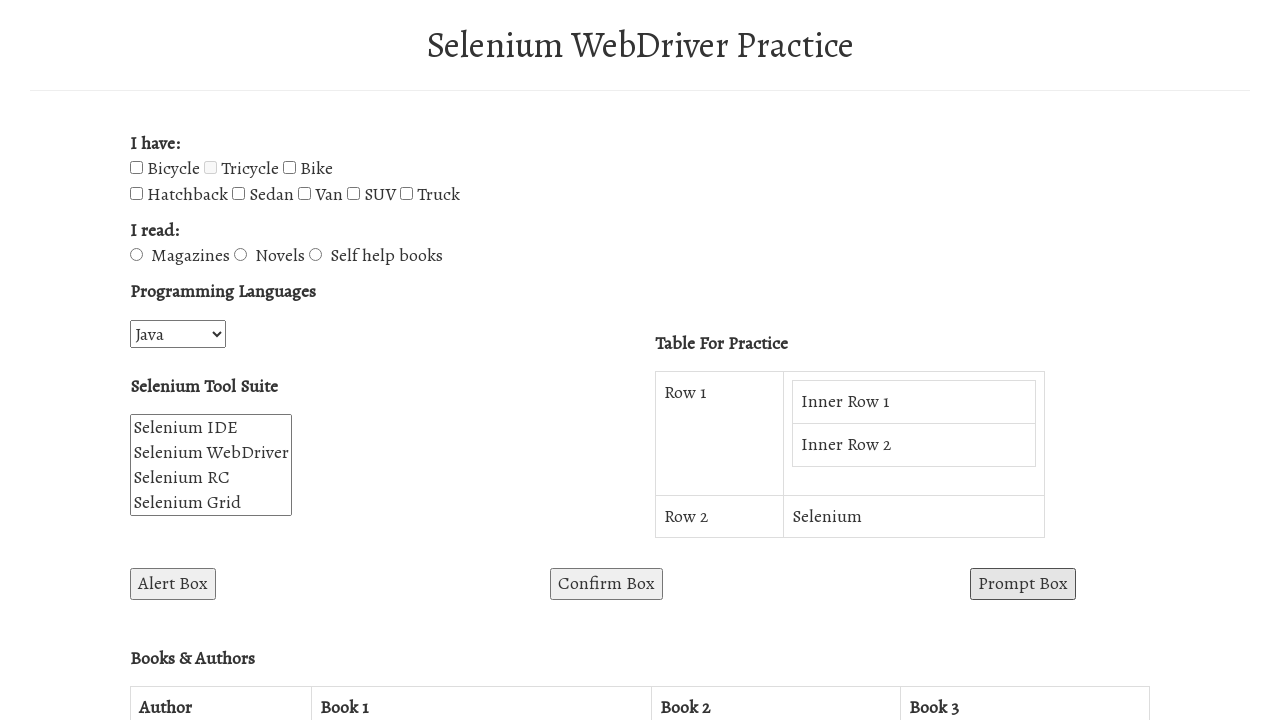

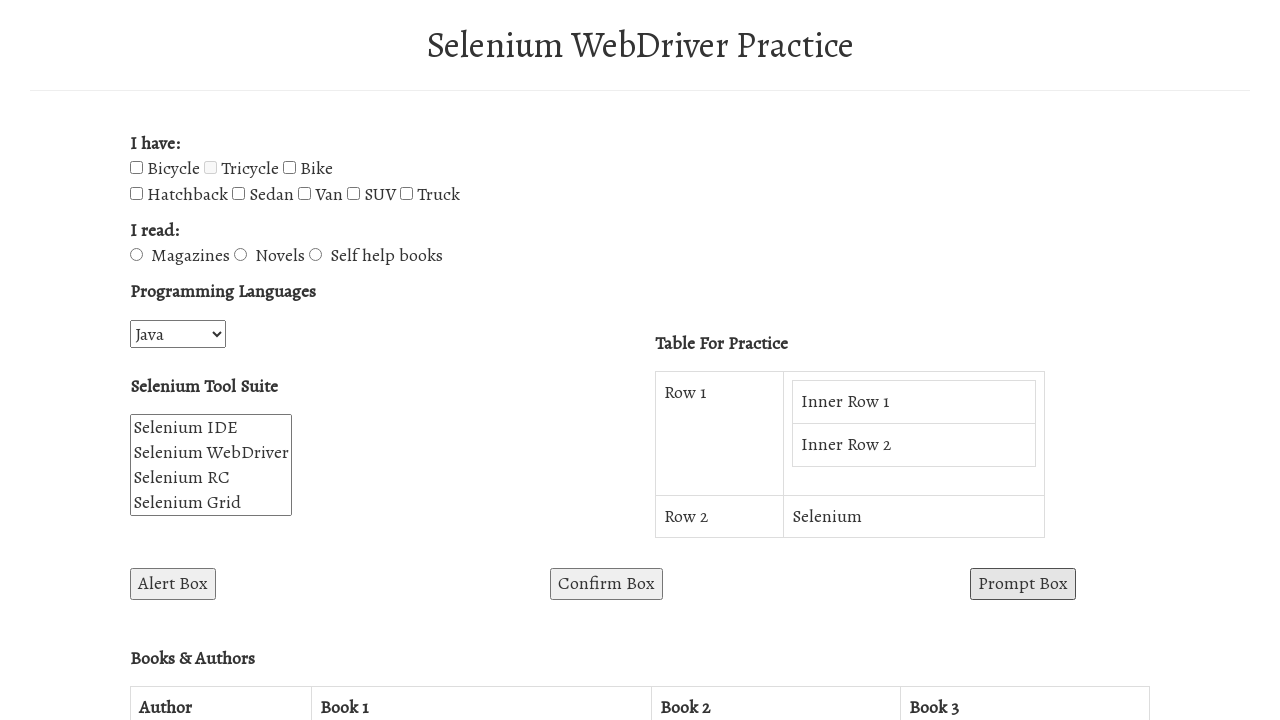